Tests email validation by entering an invalid email format and verifying that the email field displays a red border error state

Starting URL: https://demoqa.com/text-box

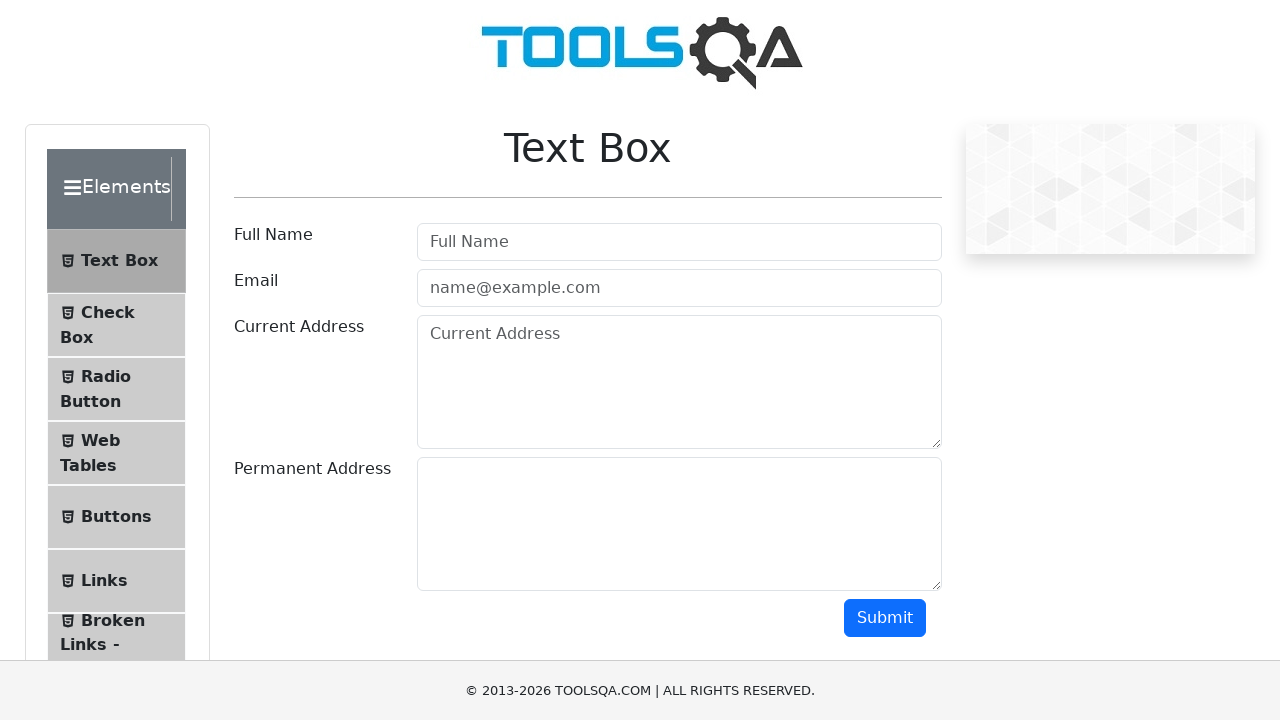

Filled email field with invalid format 'test' (no @ symbol) on #userEmail
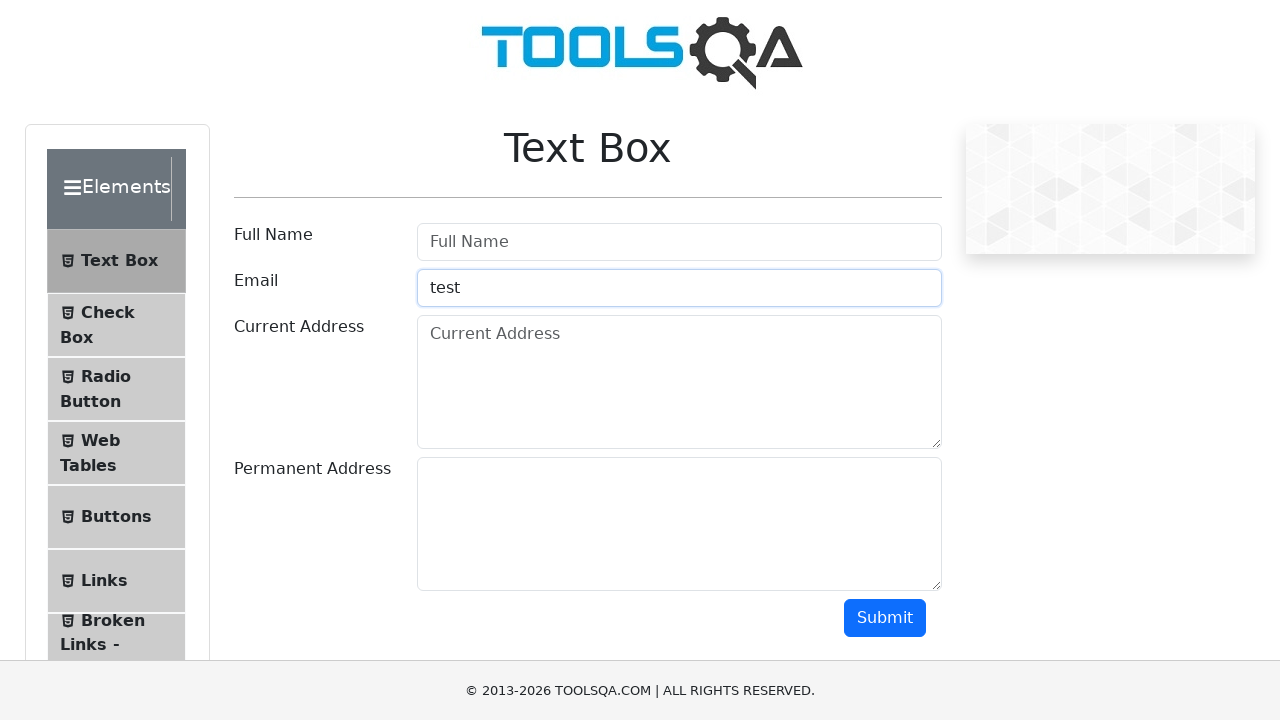

Clicked submit button at (885, 618) on #submit
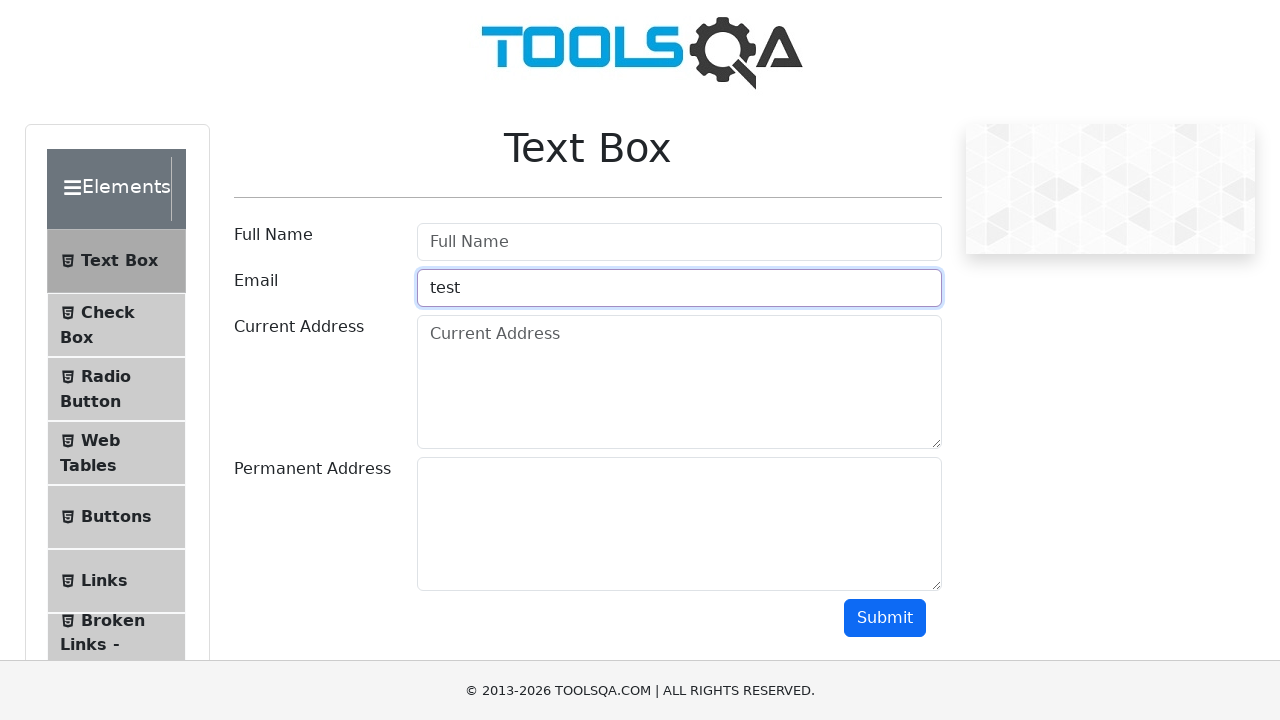

Email field displayed red border error state with field-error class
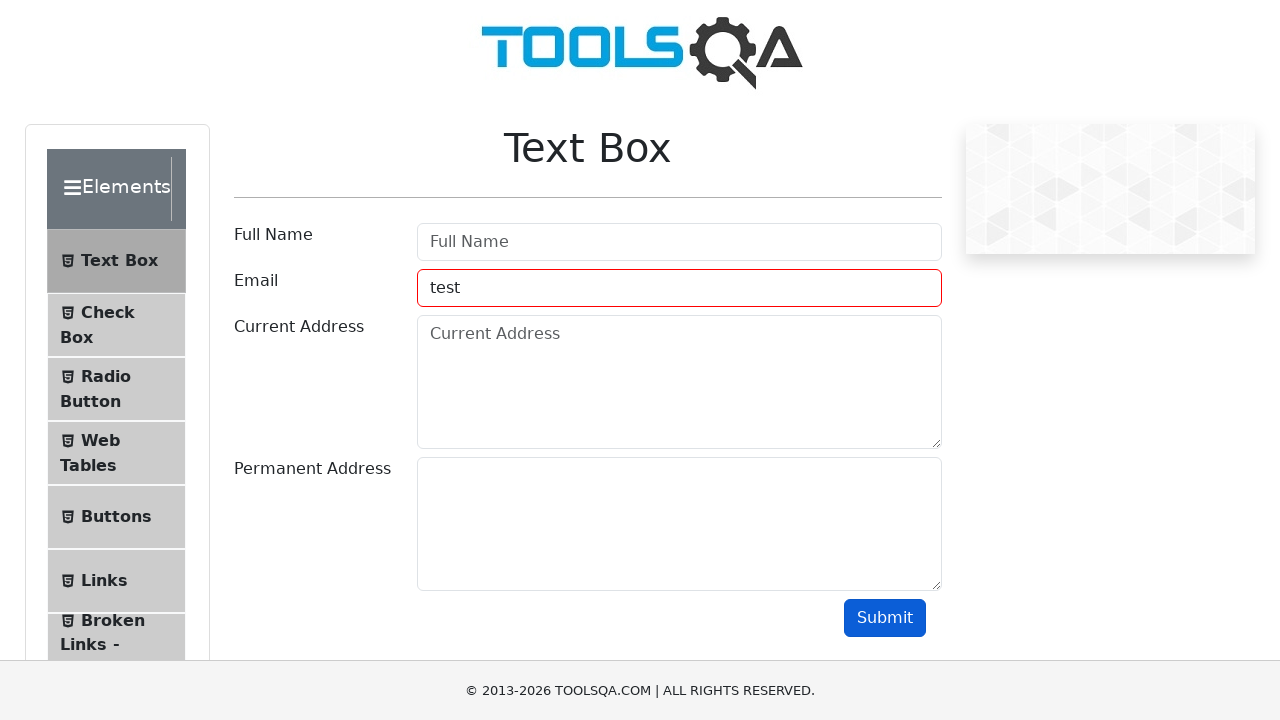

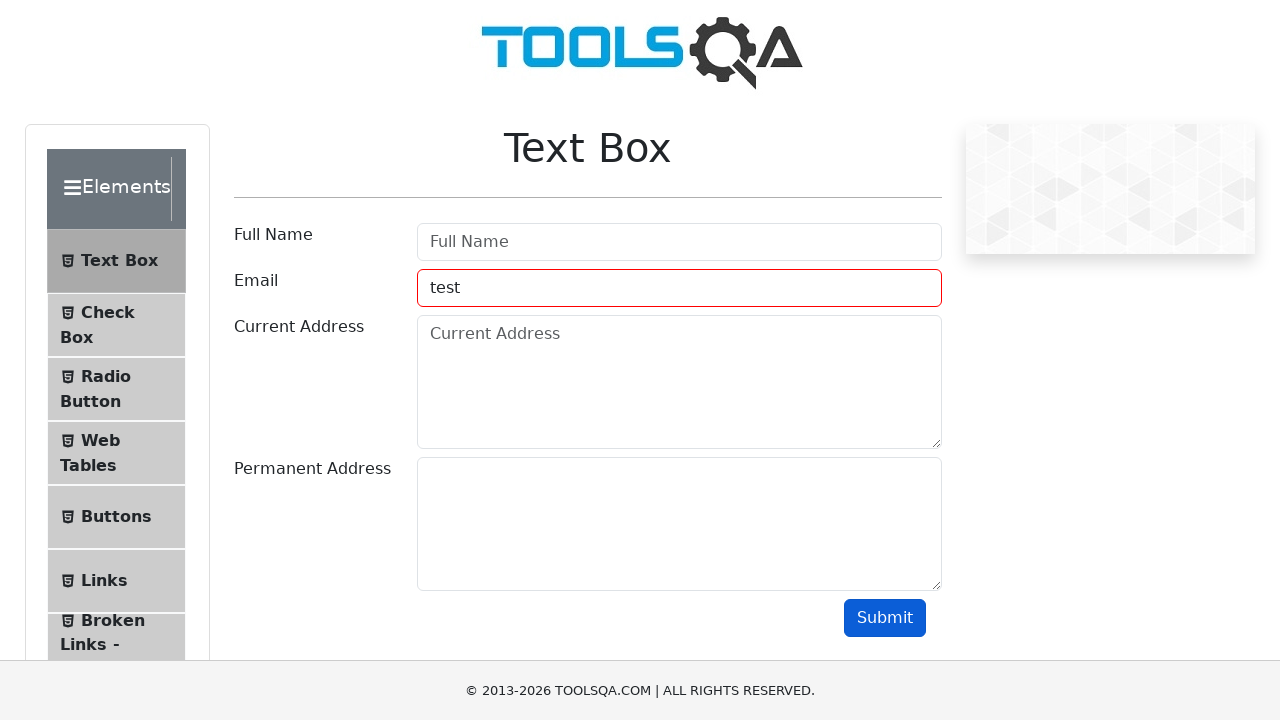